Navigates to a demo table page and extracts employee-manager relationships from a table to verify the data is displayed correctly

Starting URL: http://automationbykrishna.com

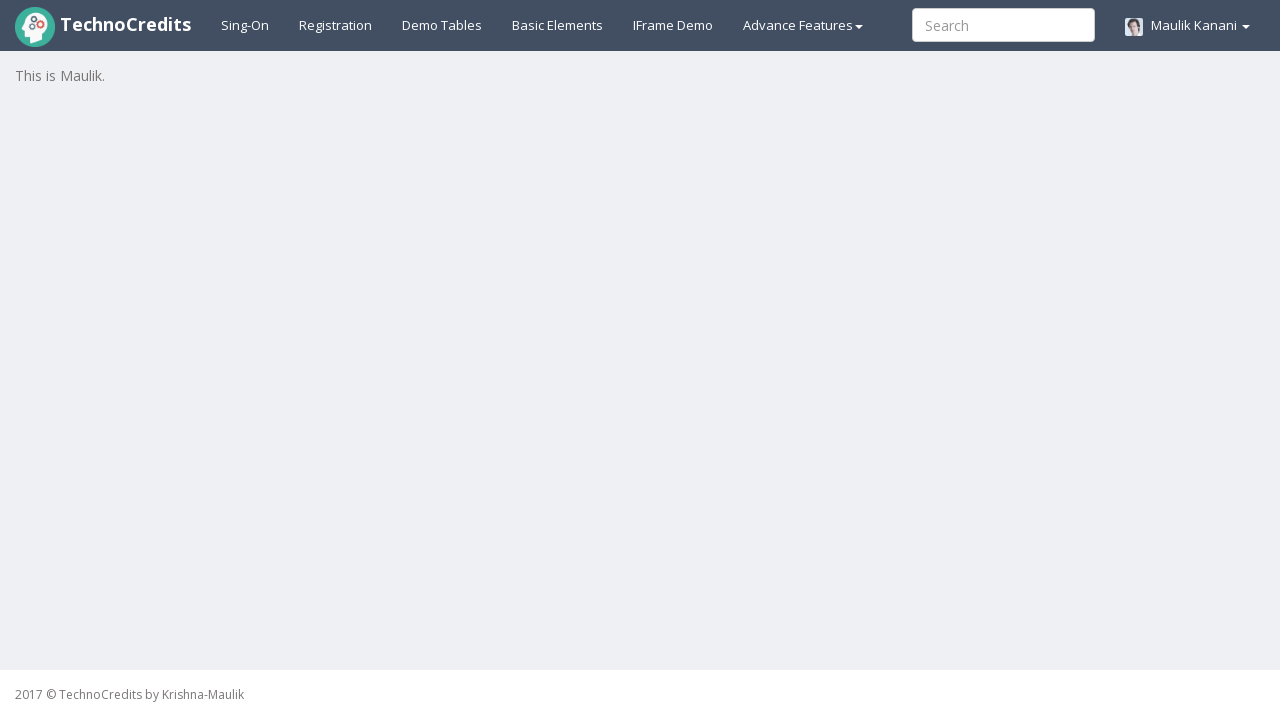

Clicked on Demo table link at (442, 25) on xpath=//a[@id='demotable']
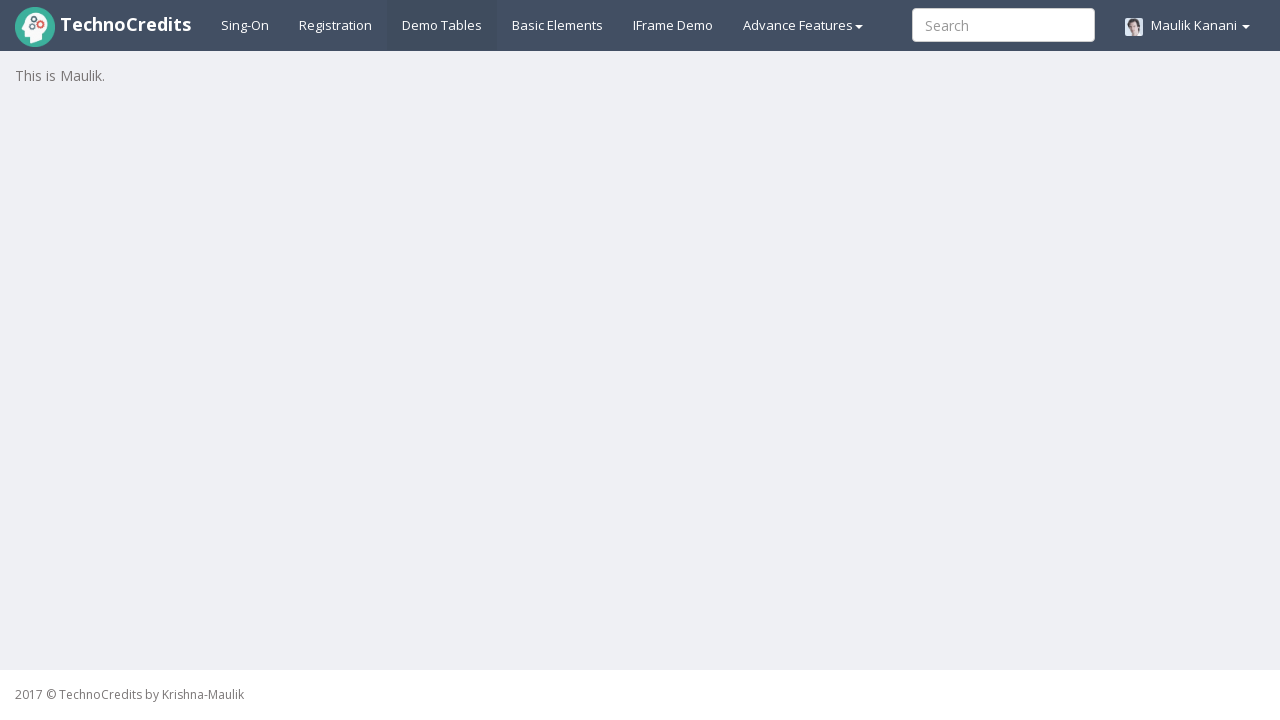

Table loaded successfully
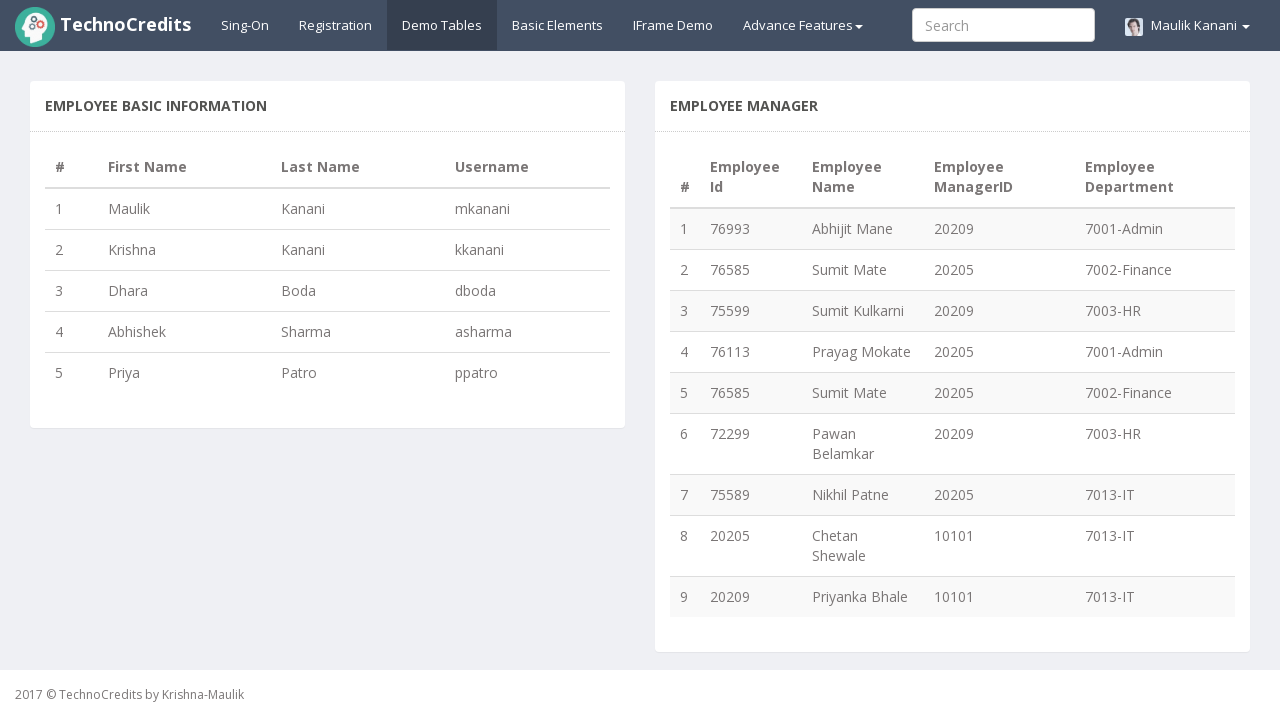

Verified table has 9 data rows
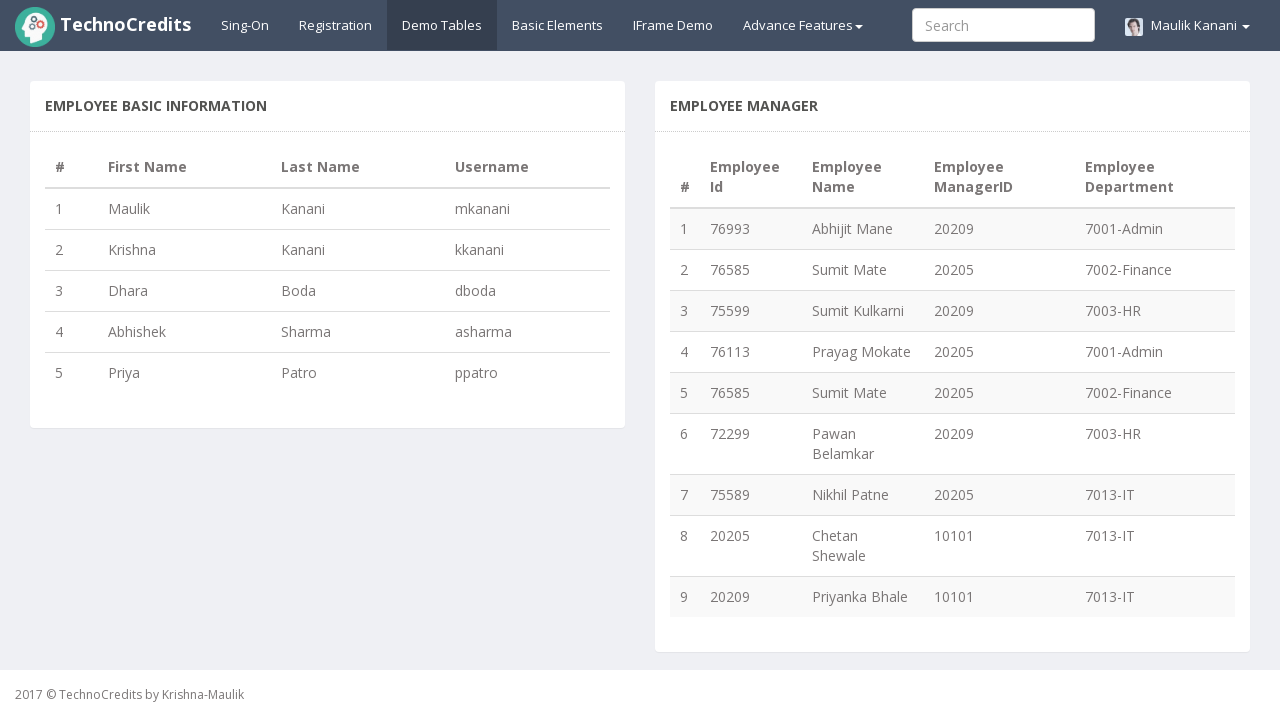

Verified Manager ID column is visible in first row
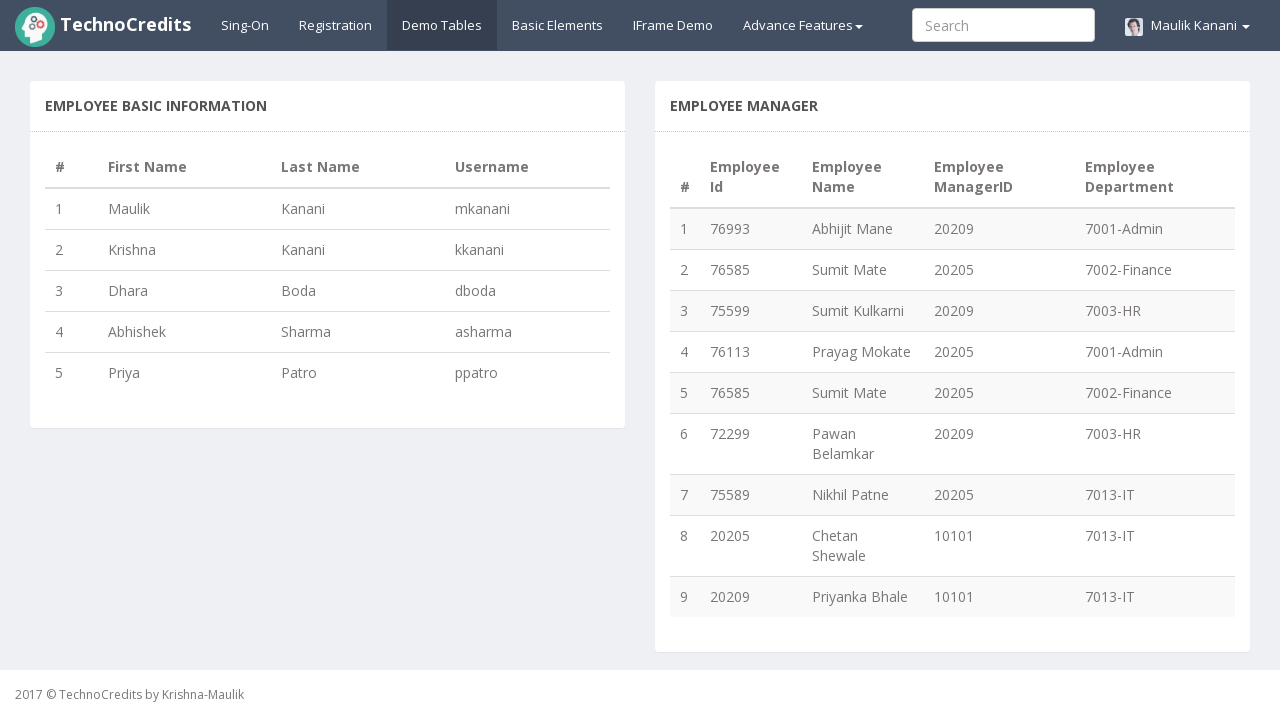

Verified Employee name column is visible in first row
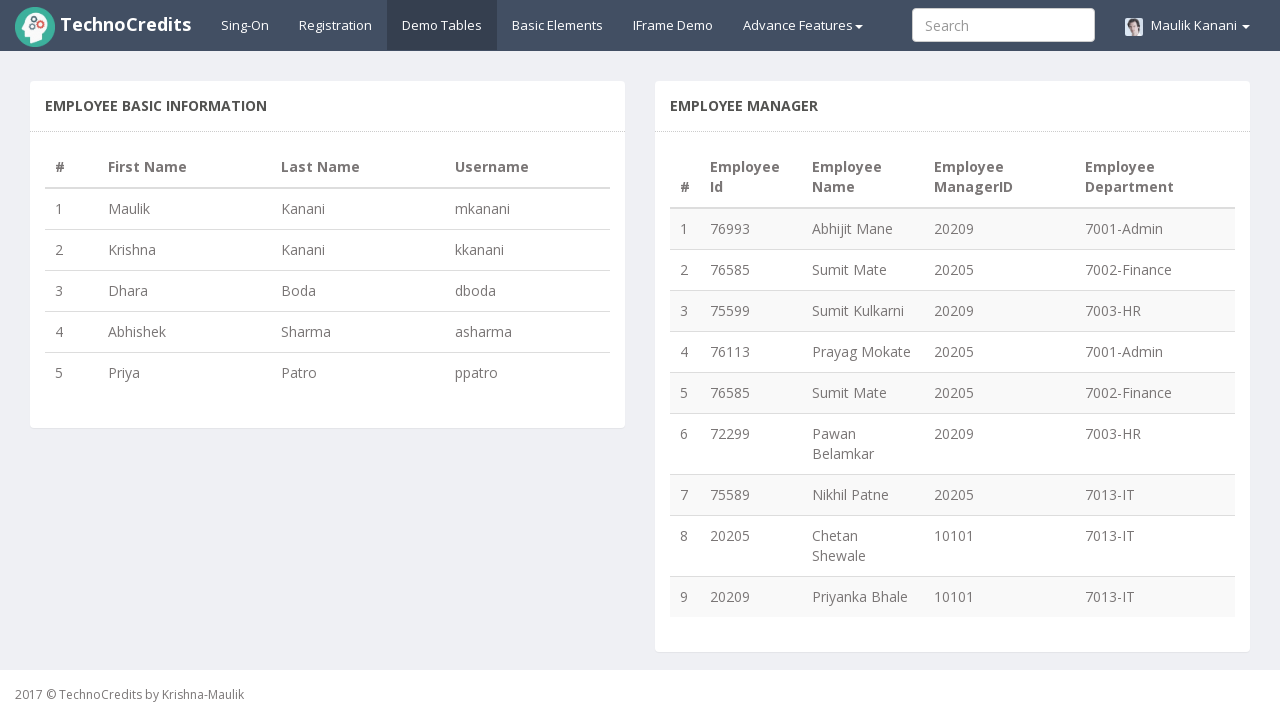

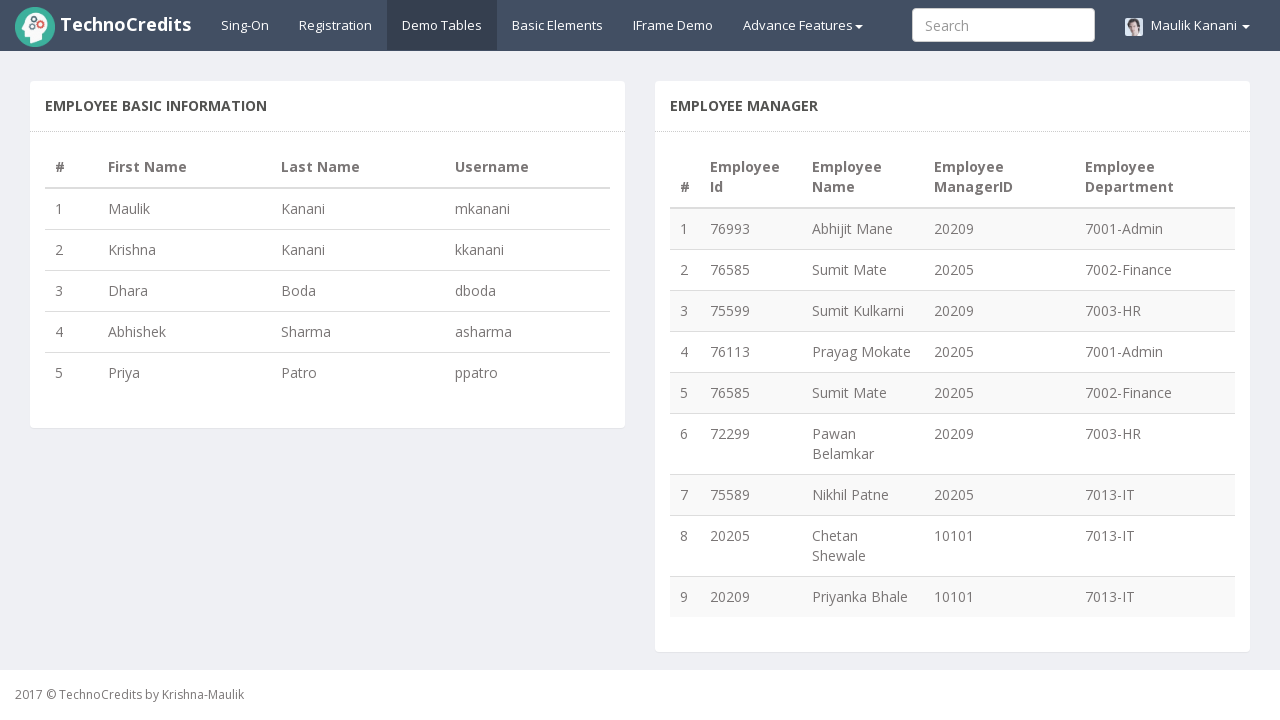